Tests window handling functionality by clicking a link that opens a new window, switching to the new window, and verifying the title changes from "Windows" to "New Window"

Starting URL: https://practice.cydeo.com/windows

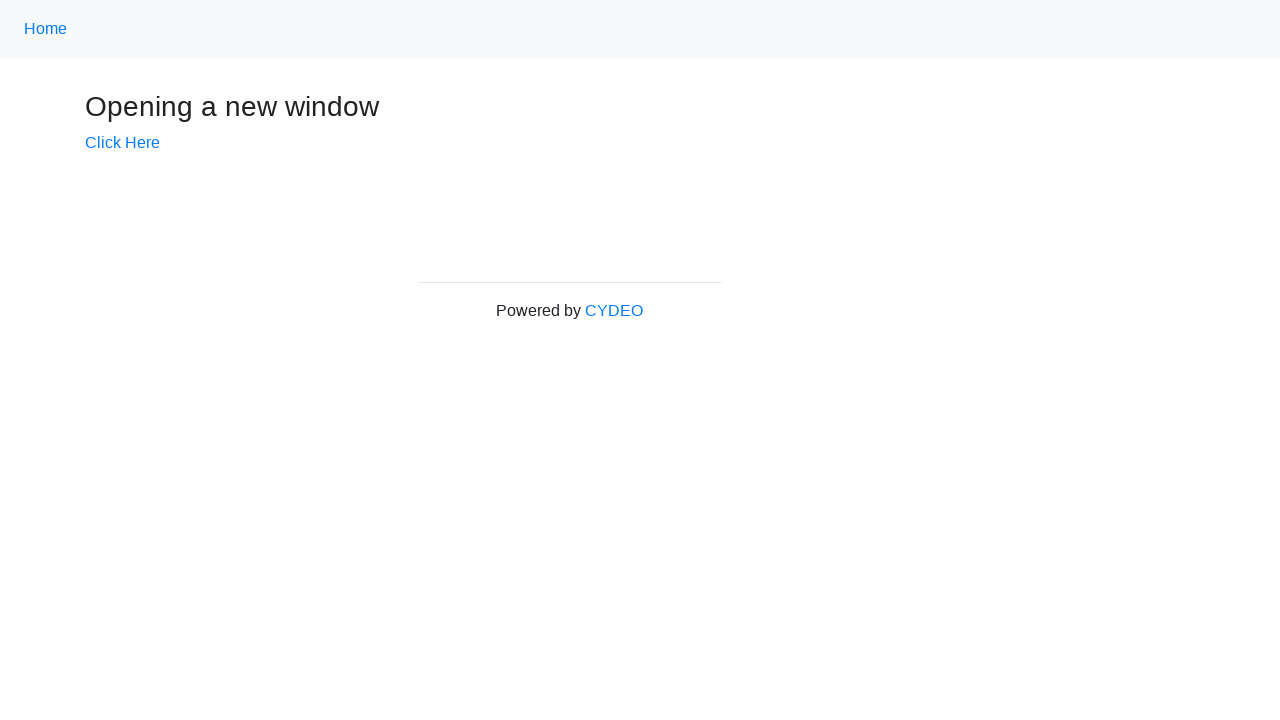

Verified initial page title is 'Windows'
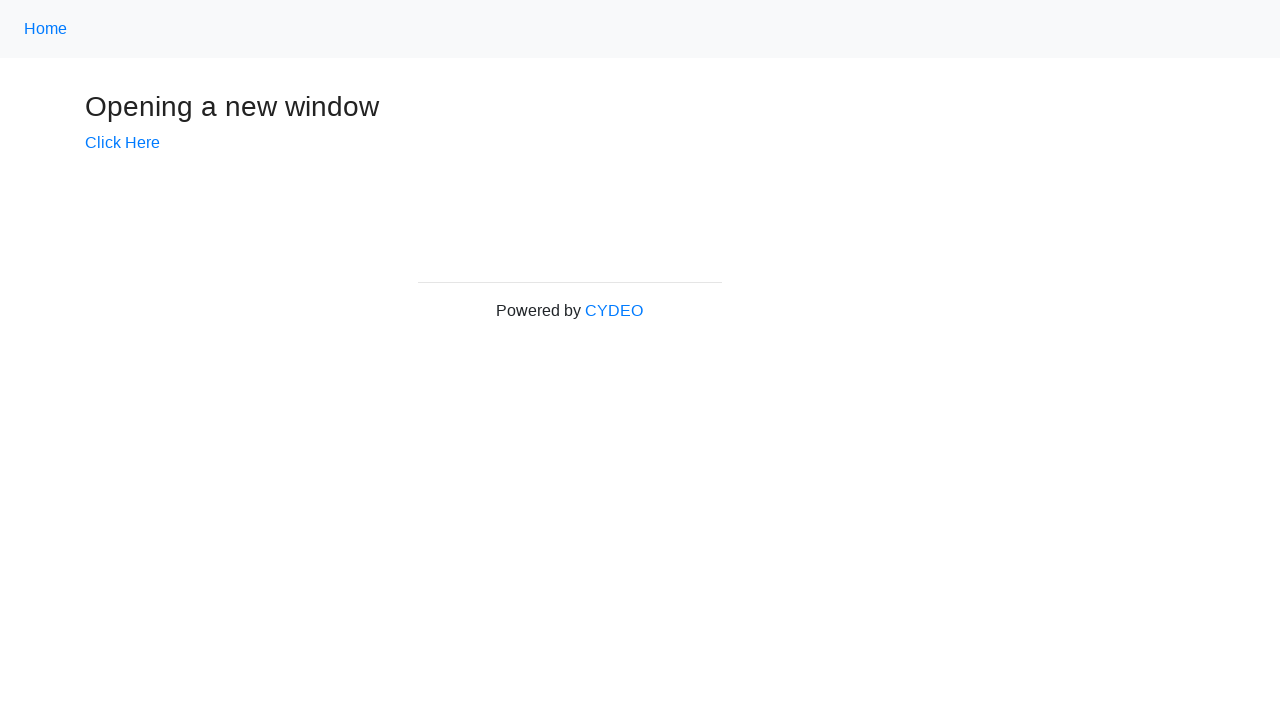

Clicked 'Click Here' link to open new window at (122, 143) on text=Click Here
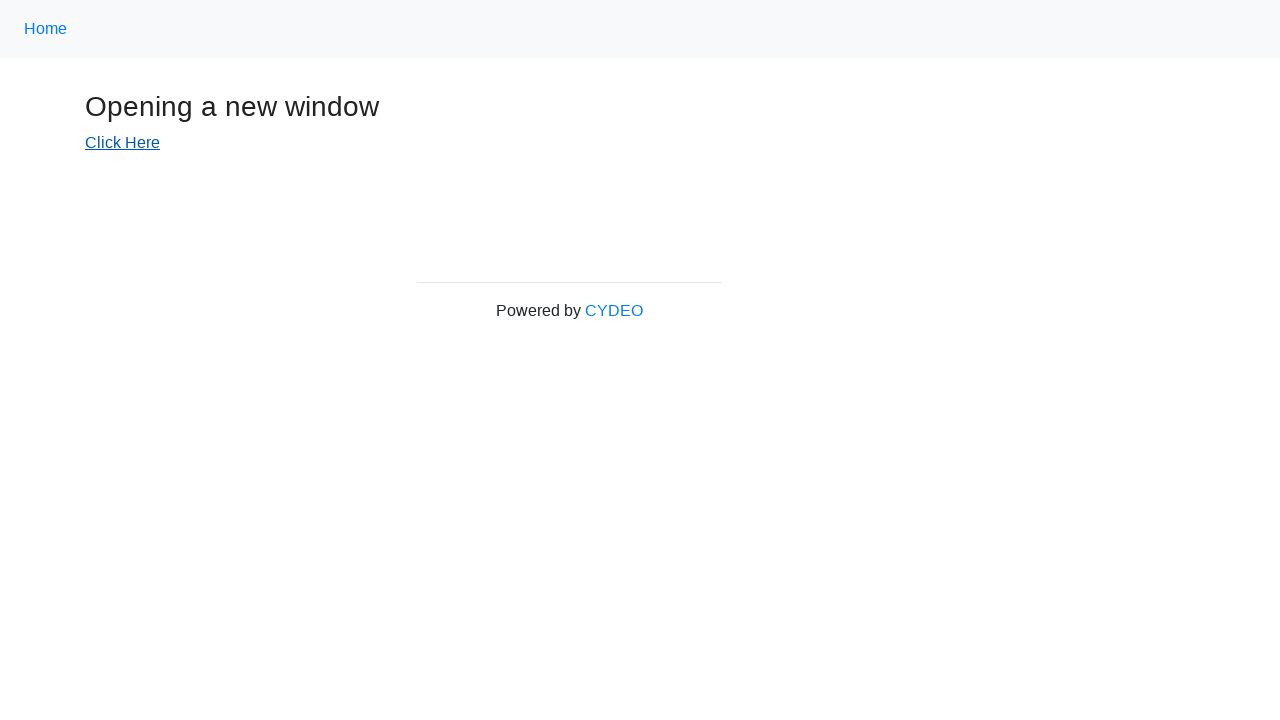

Captured new window page object
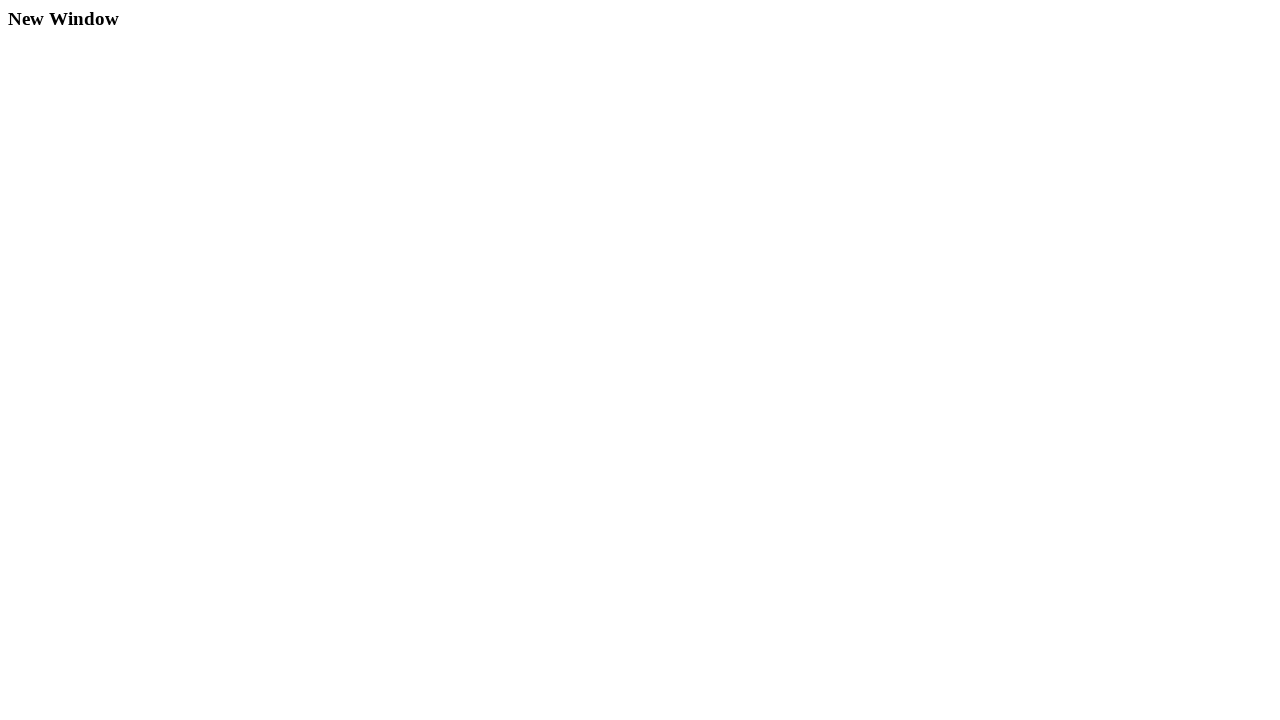

New window finished loading
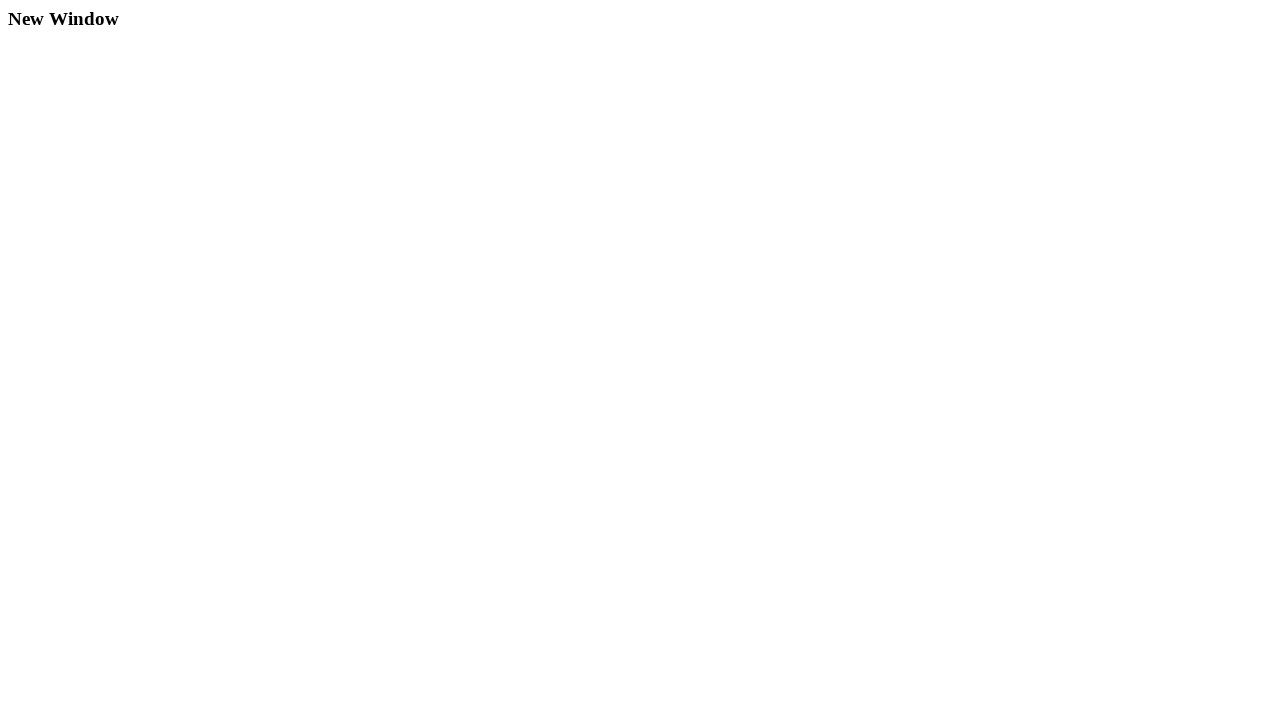

Verified new window title is 'New Window'
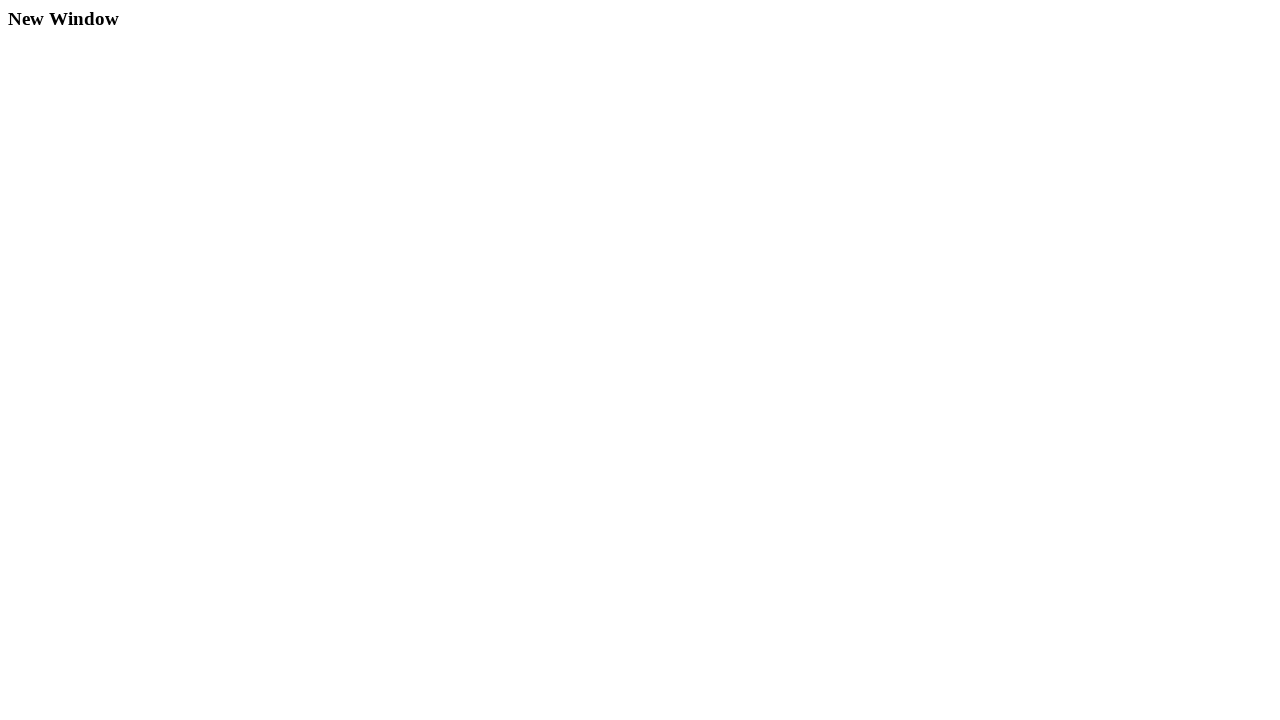

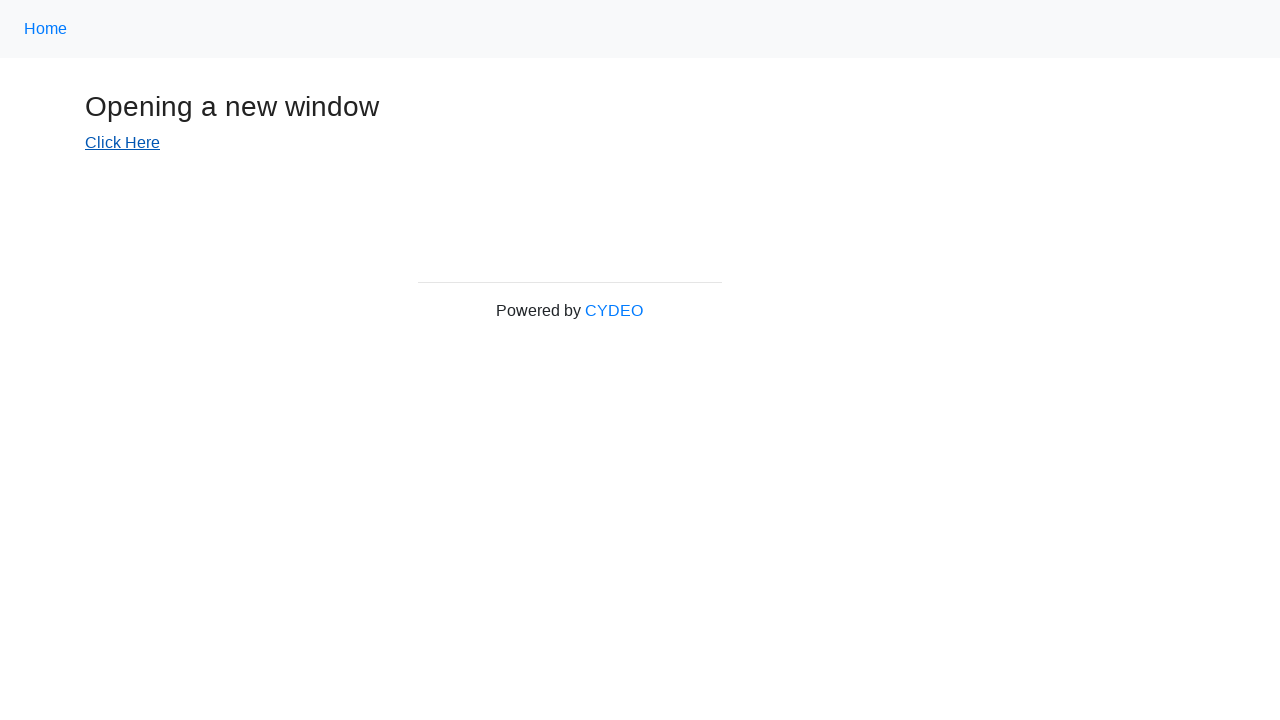